Navigates to OrangeHRM website

Starting URL: https://www.orangehrm.com/

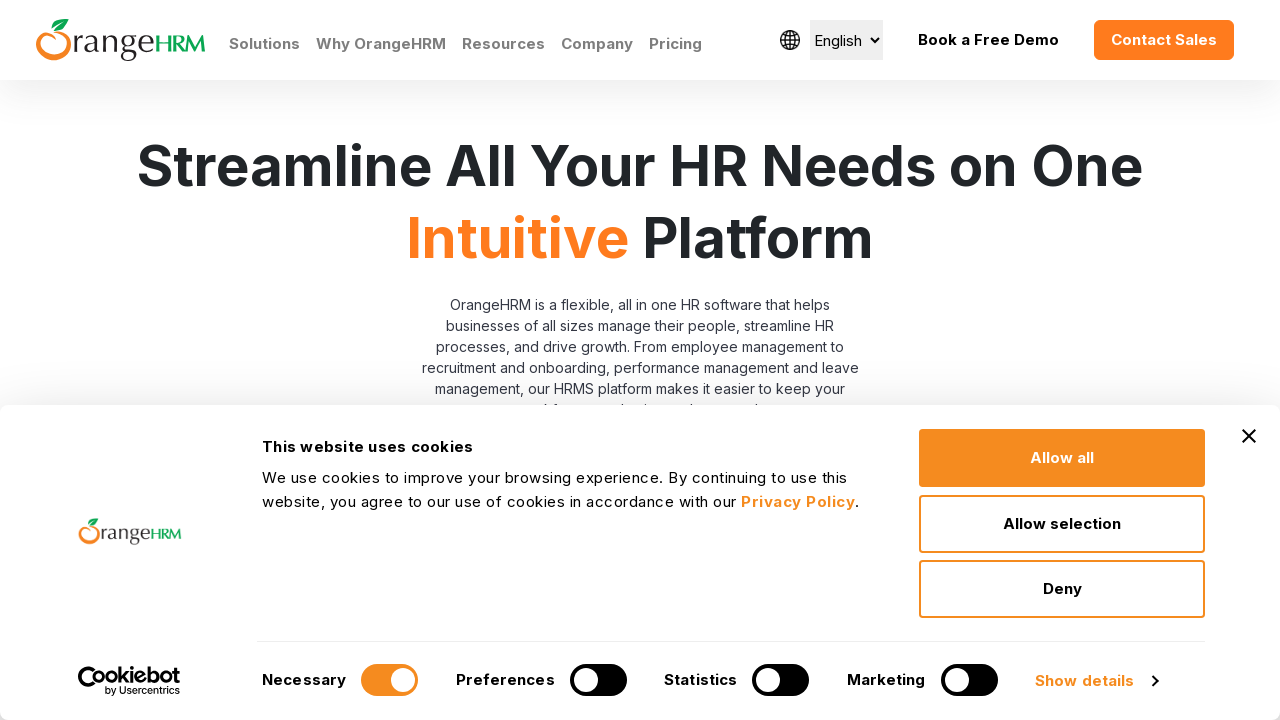

Navigated to OrangeHRM website at https://www.orangehrm.com/
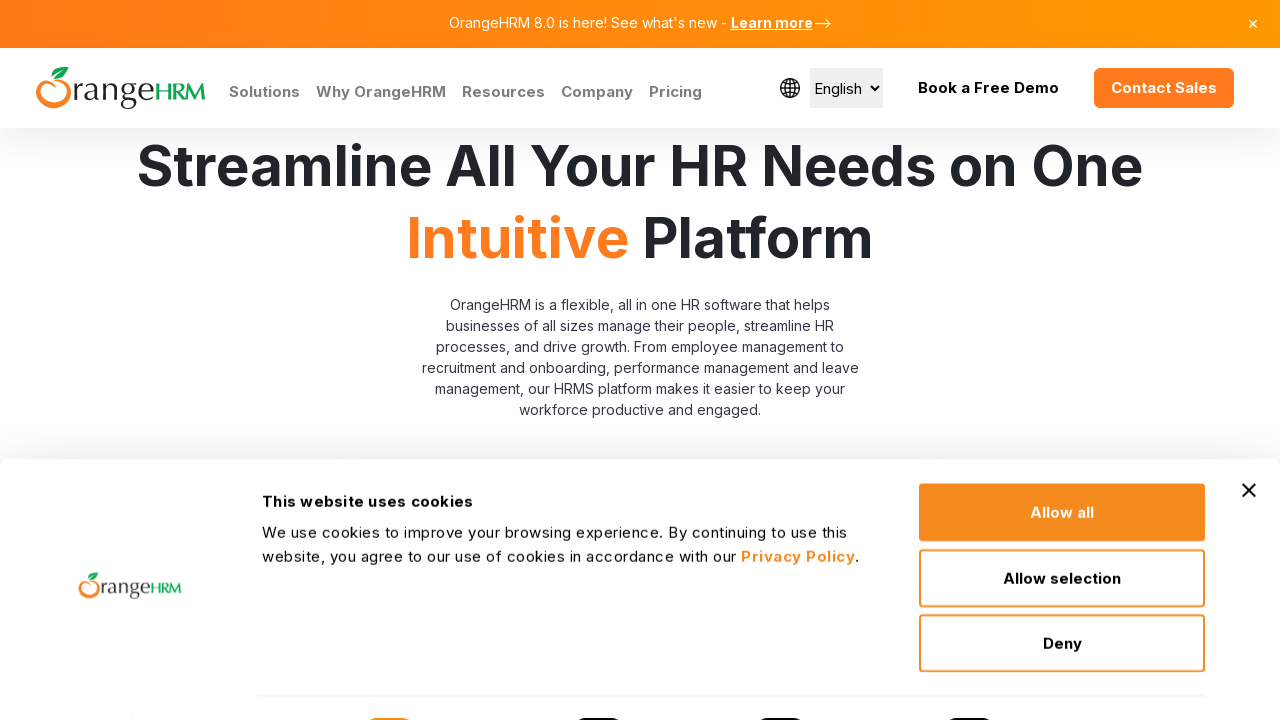

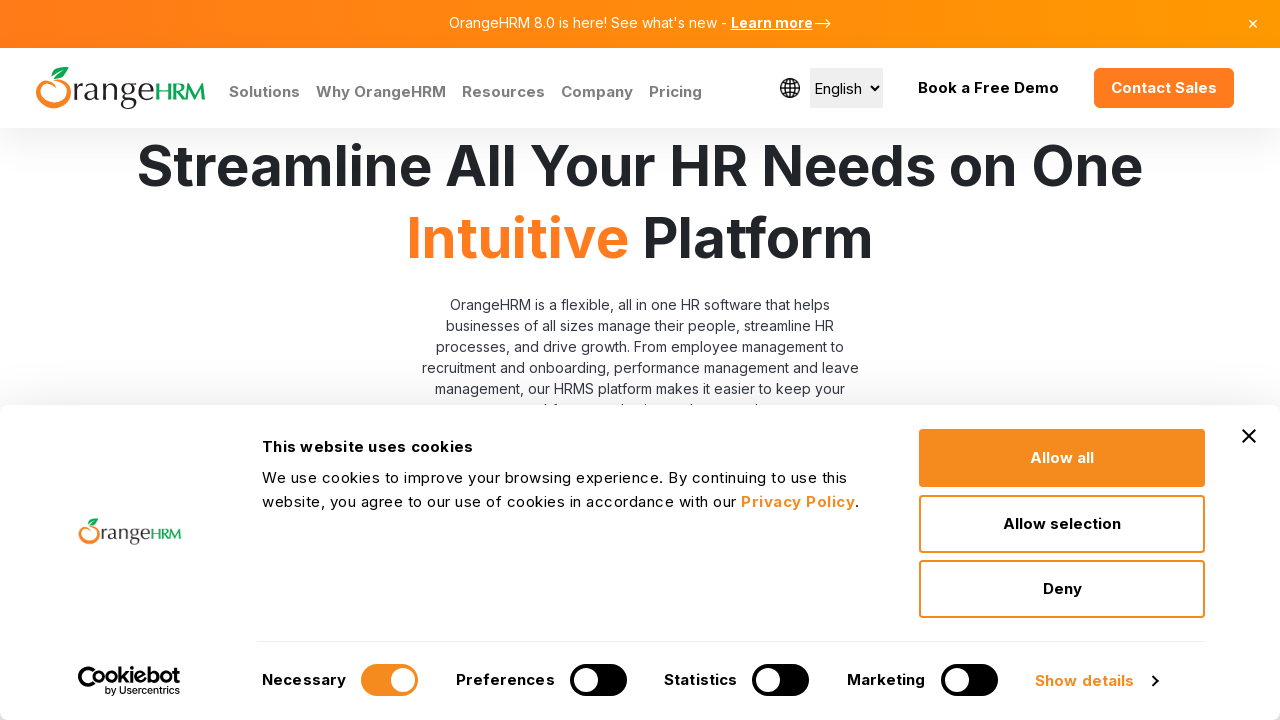